Tests the Remove button functionality on the dynamic controls page by clicking Remove, waiting for the loading bar to disappear, and verifying the checkbox is gone and the "It's gone!" message is displayed.

Starting URL: https://practice.cydeo.com/dynamic_controls

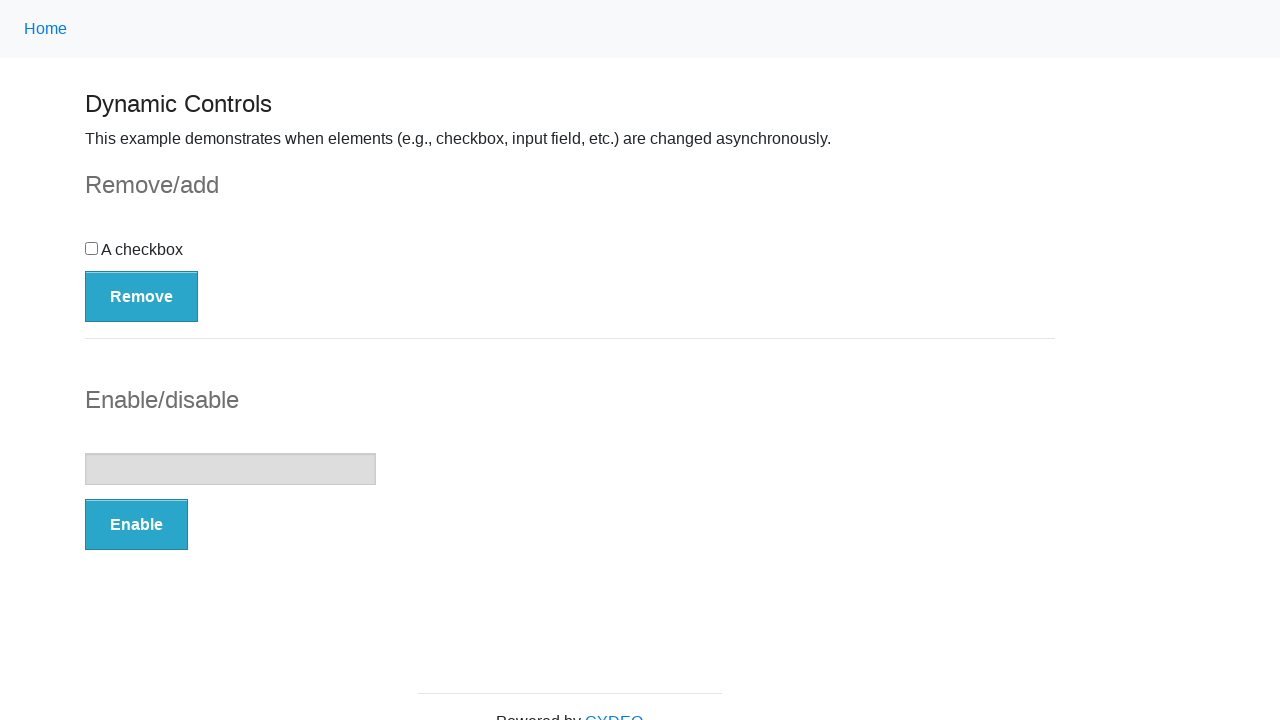

Clicked the Remove button at (142, 296) on button:has-text('Remove')
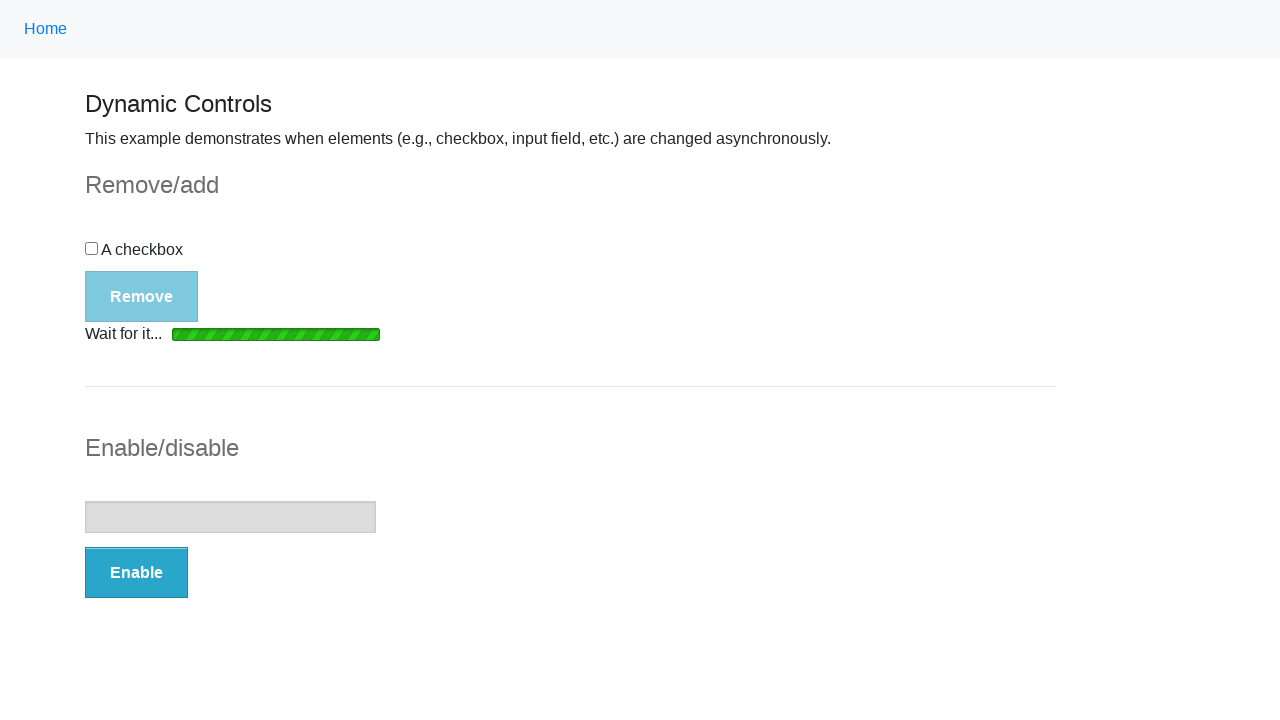

Loading bar disappeared
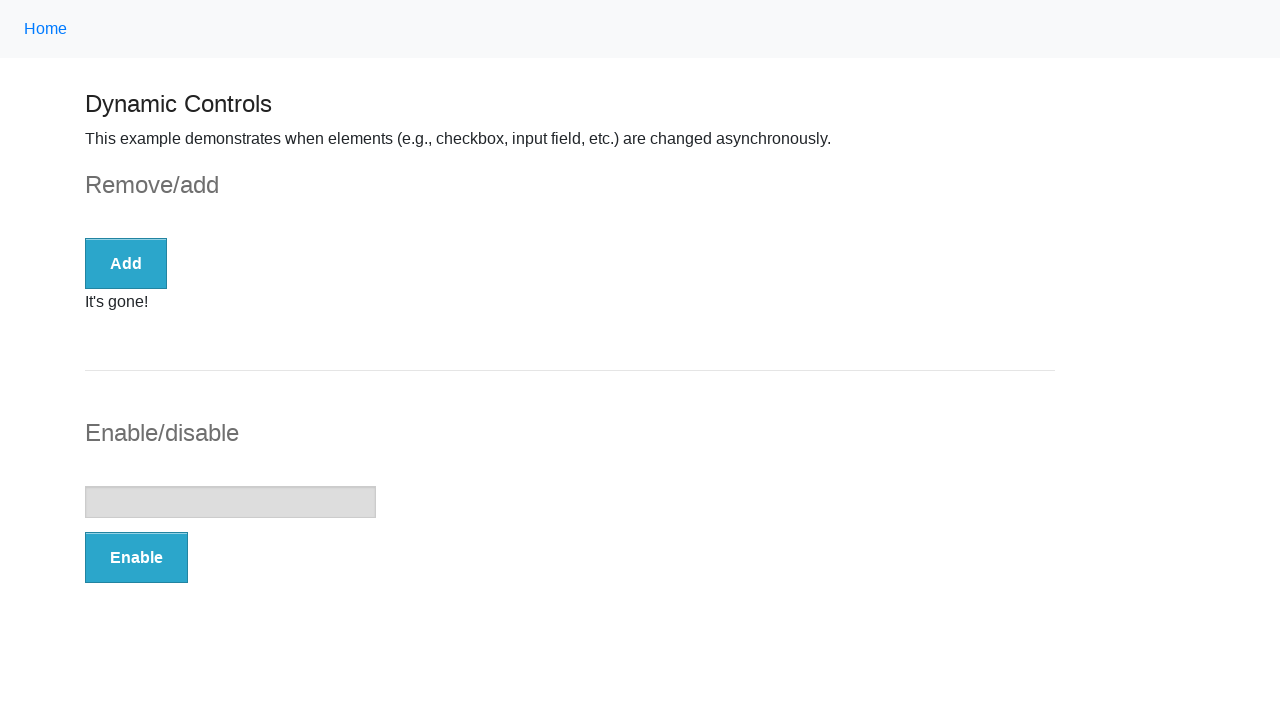

Checkbox element has been detached from DOM
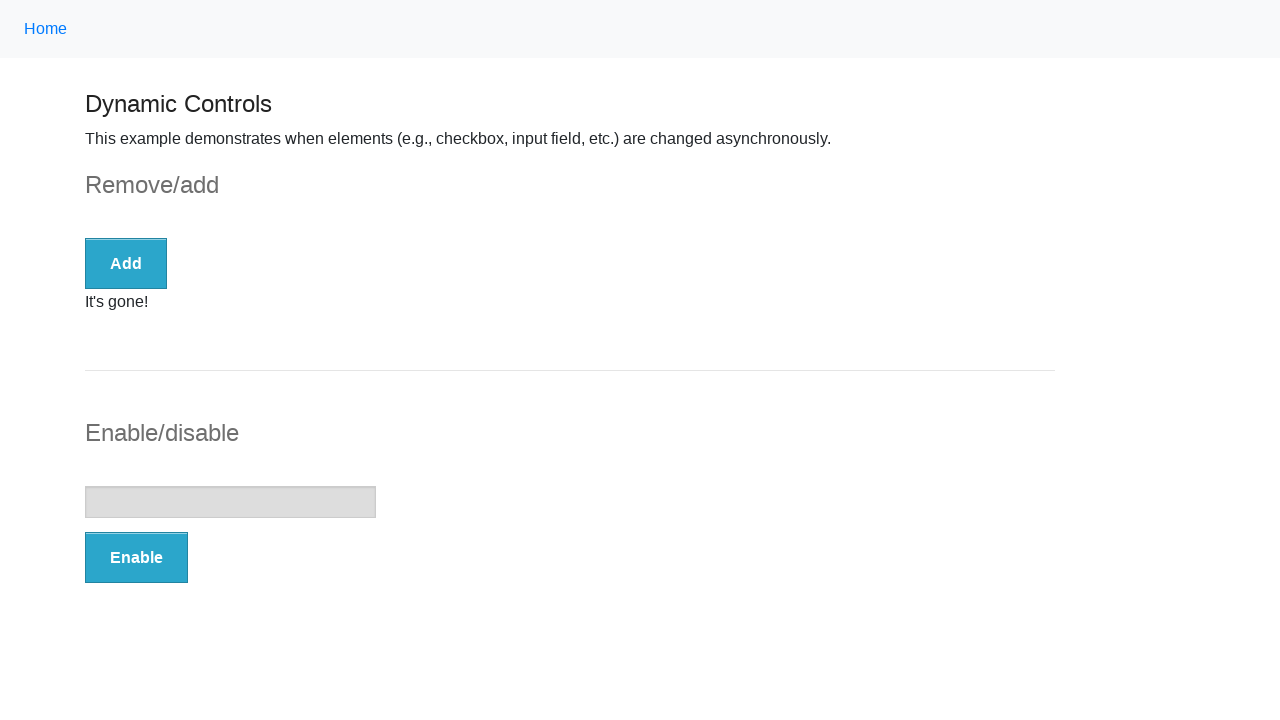

Message element became visible
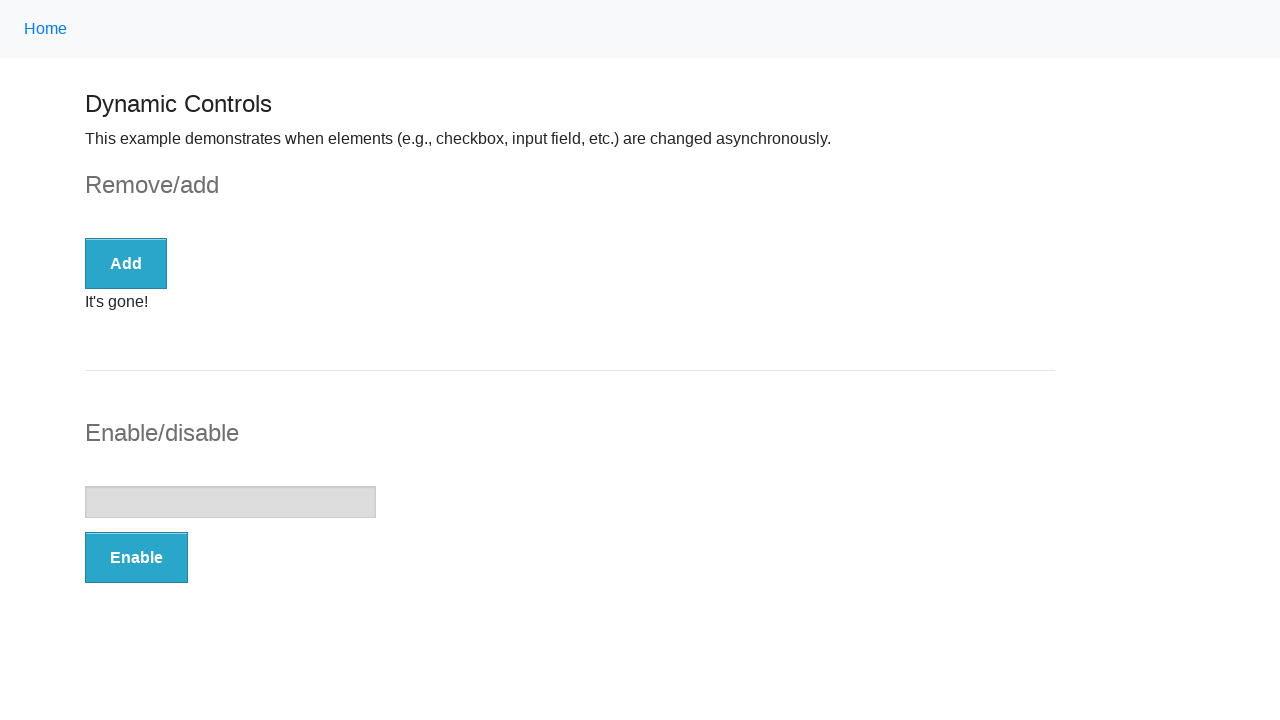

Verified message text is 'It's gone!'
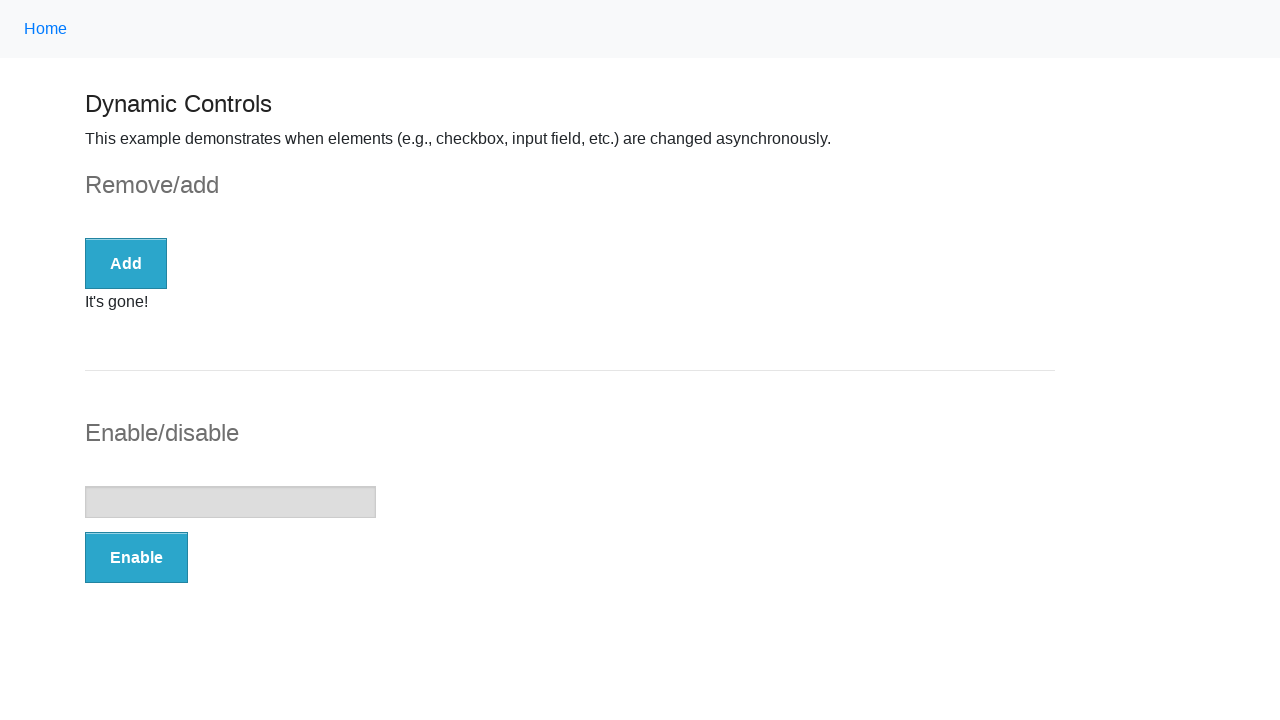

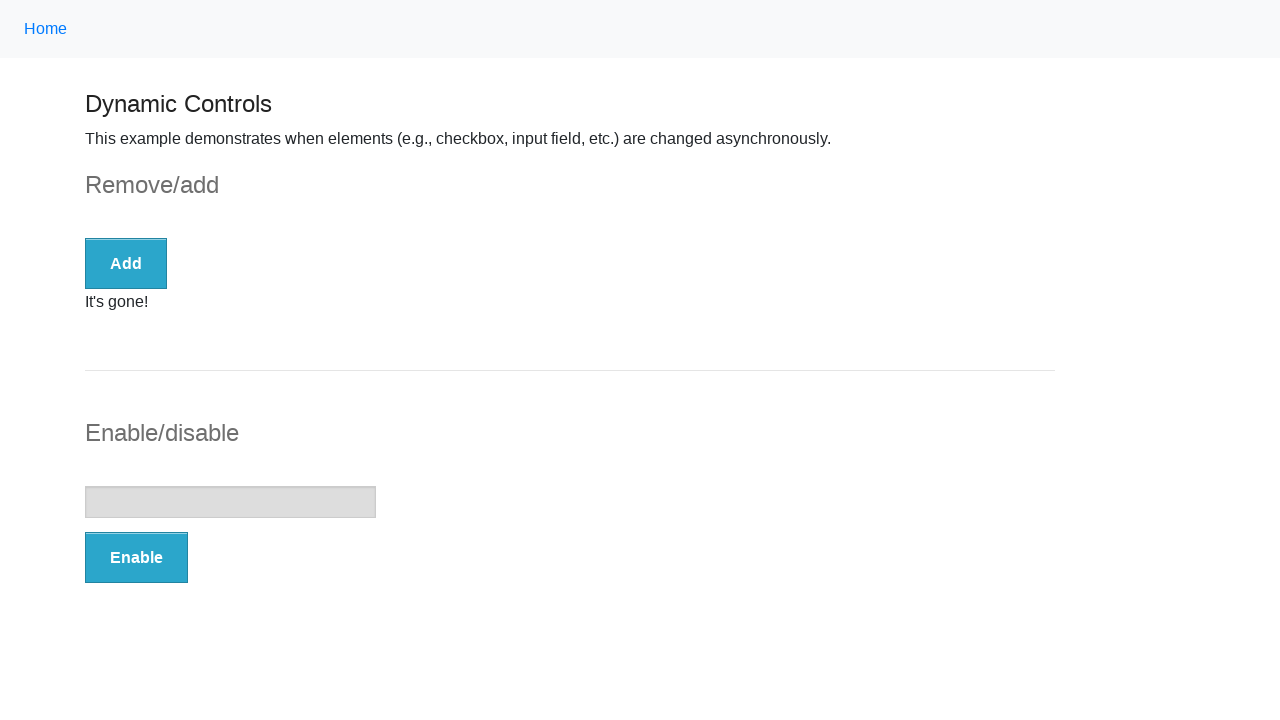